Tests button click functionality on DemoQA by clicking a button and verifying the dynamic click message appears

Starting URL: https://demoqa.com/buttons

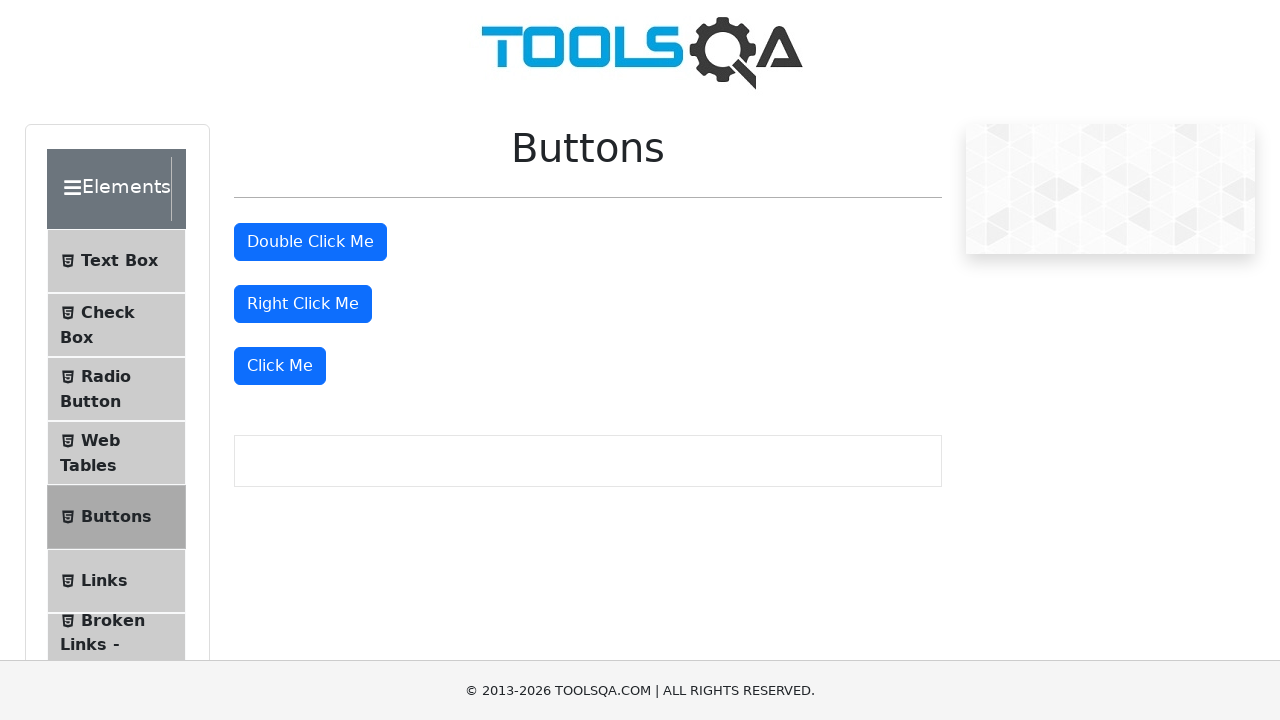

Navigated to DemoQA buttons page
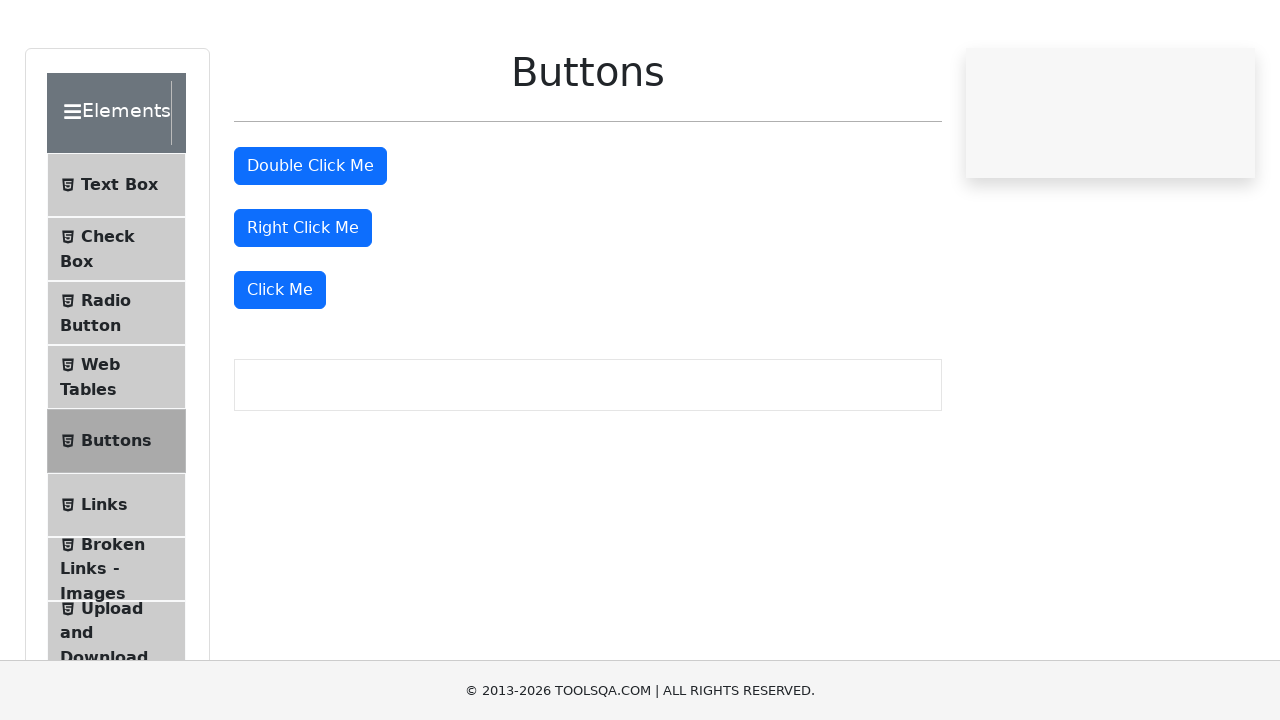

Clicked the 'Click Me' button at (280, 366) on xpath=//button[normalize-space()='Click Me']
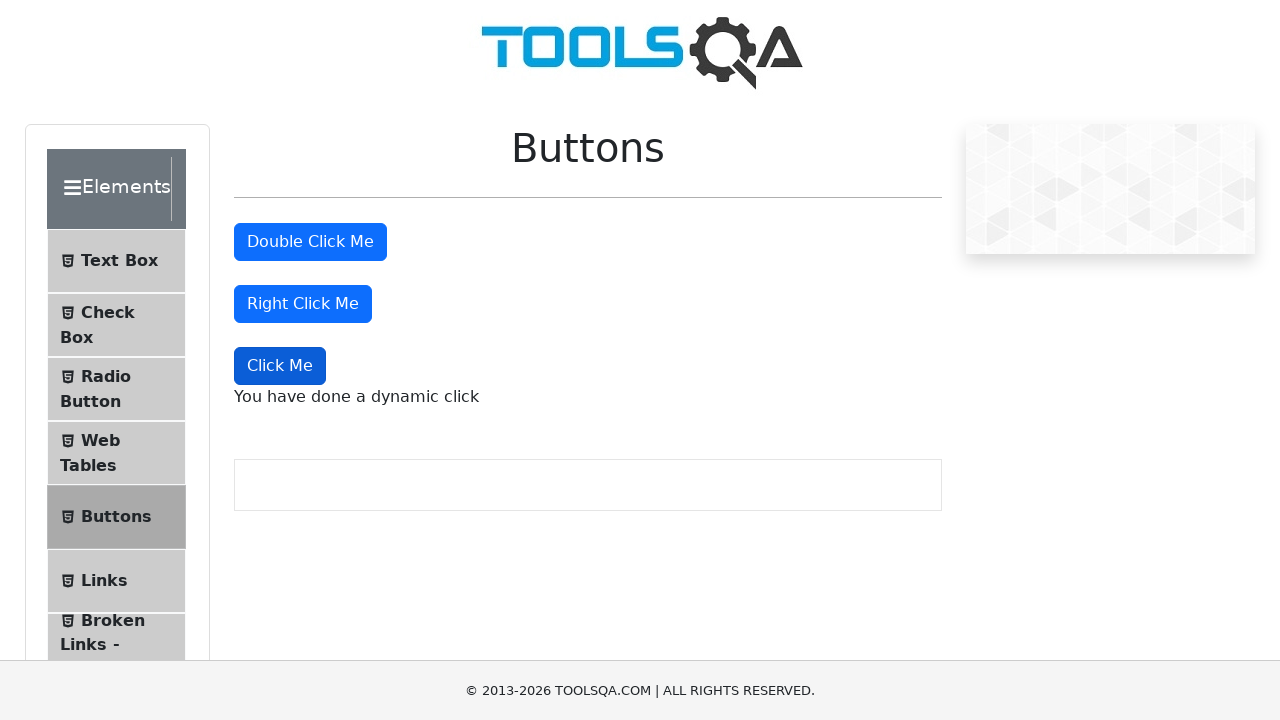

Dynamic click message appeared and became visible
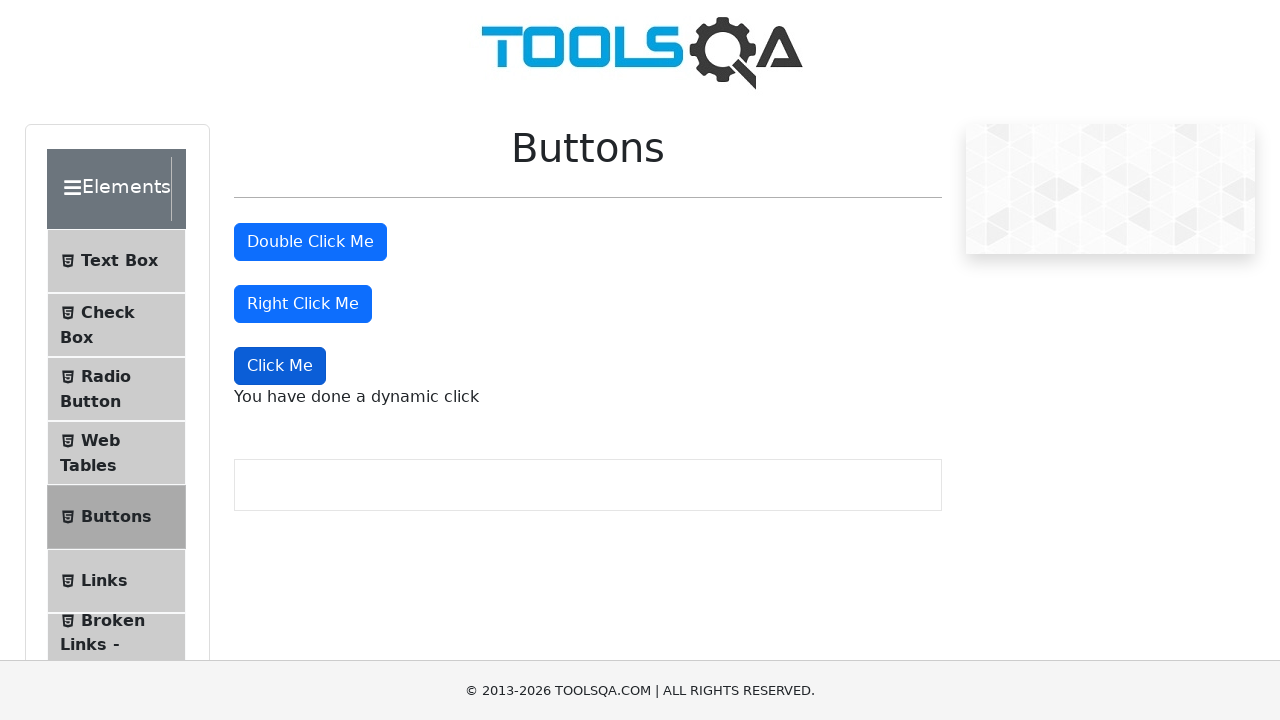

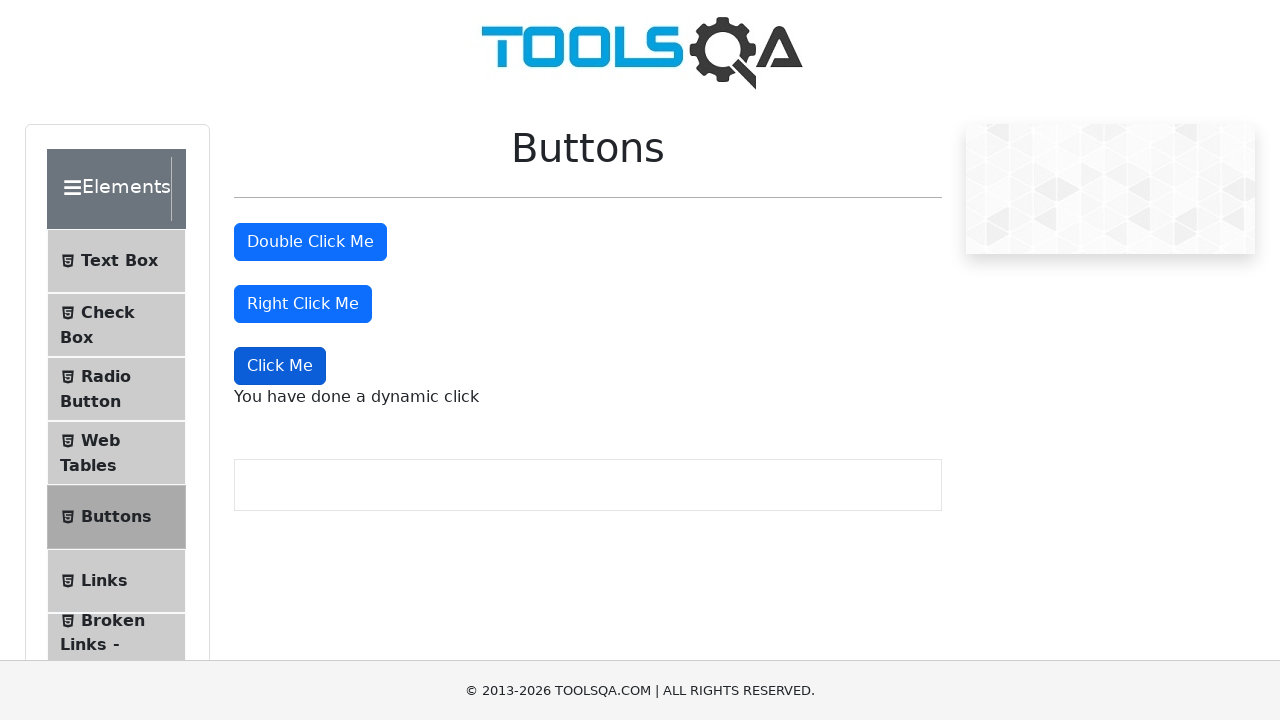